Clicks on the "Money" link from the Rediff homepage

Starting URL: https://rediff.com

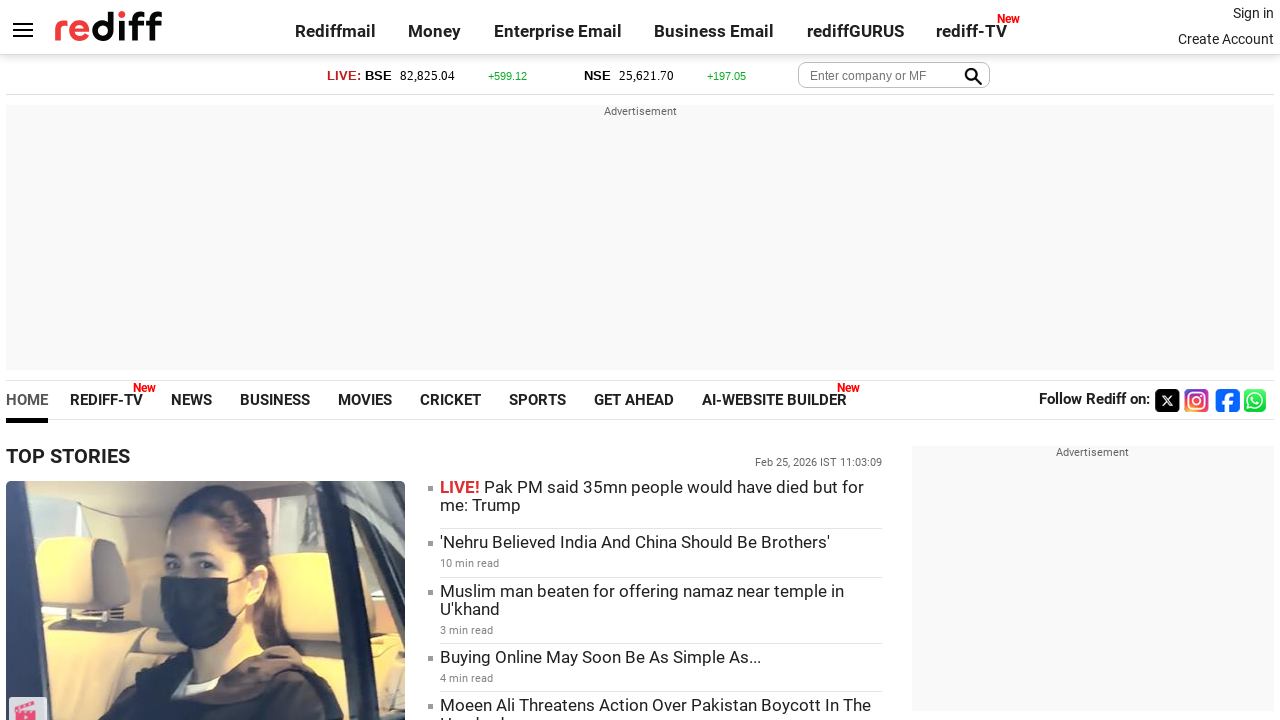

Navigated to Rediff homepage
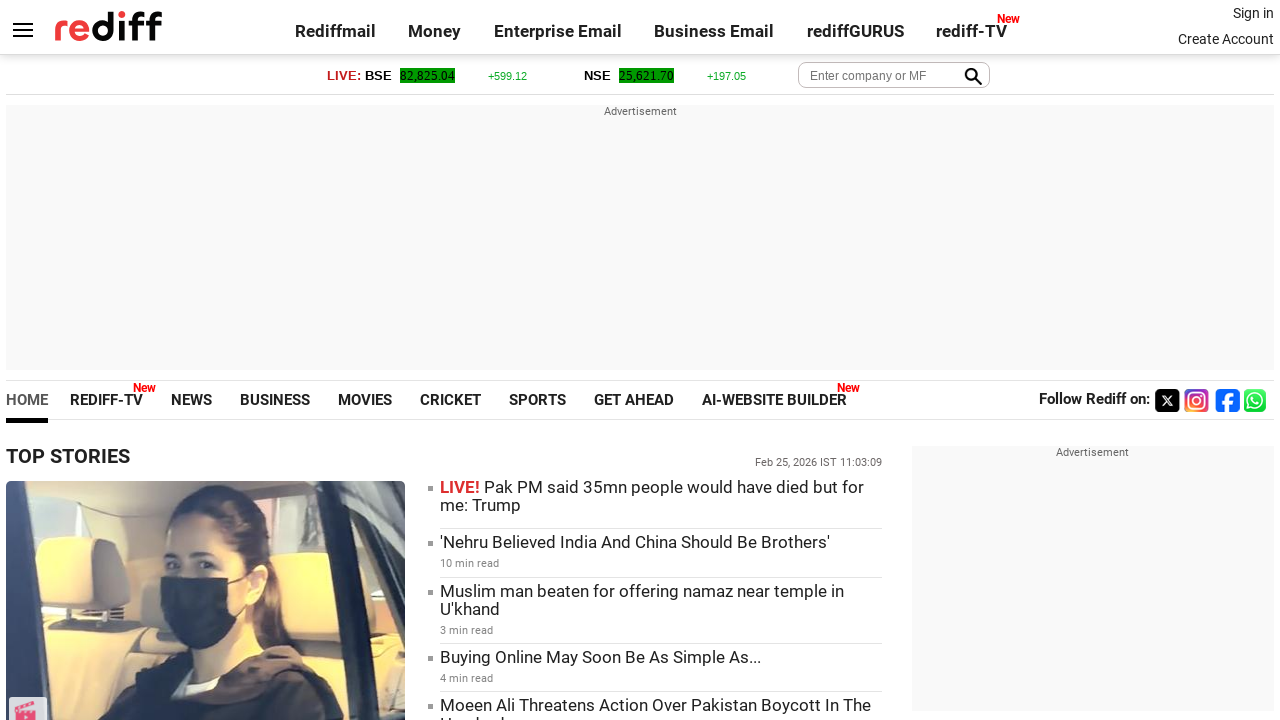

Clicked on the Money link at (435, 31) on text=Money
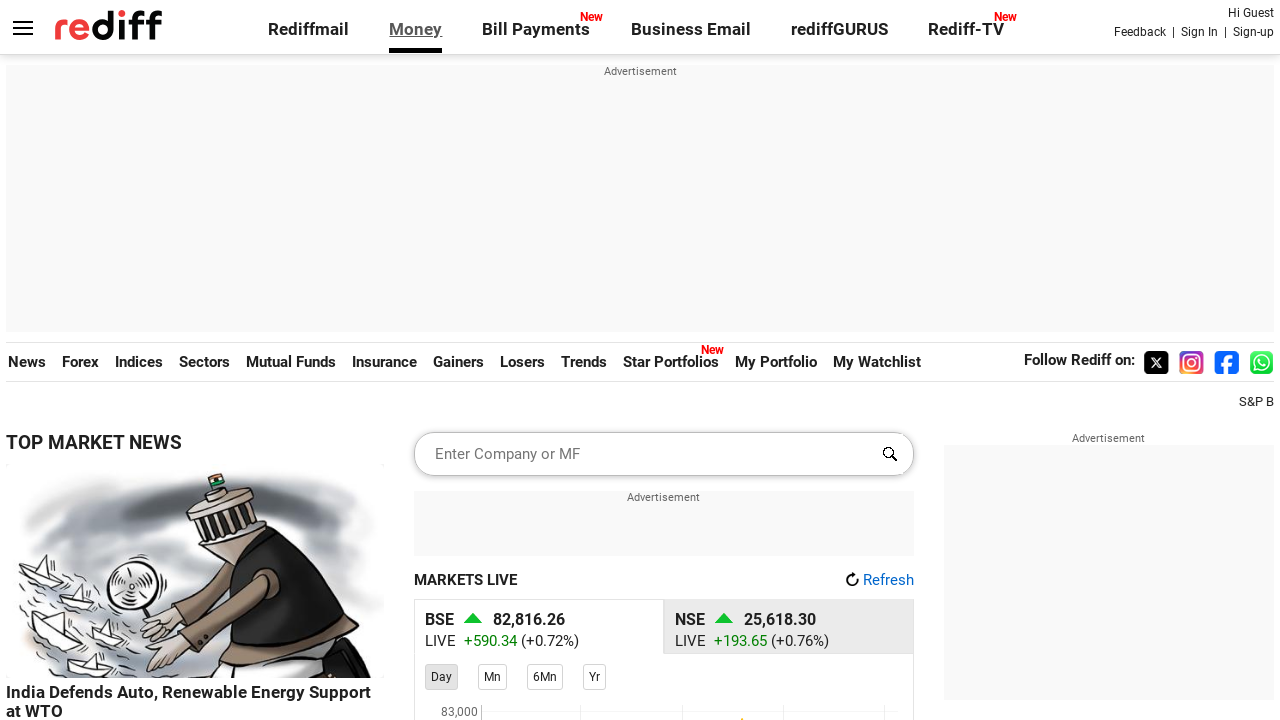

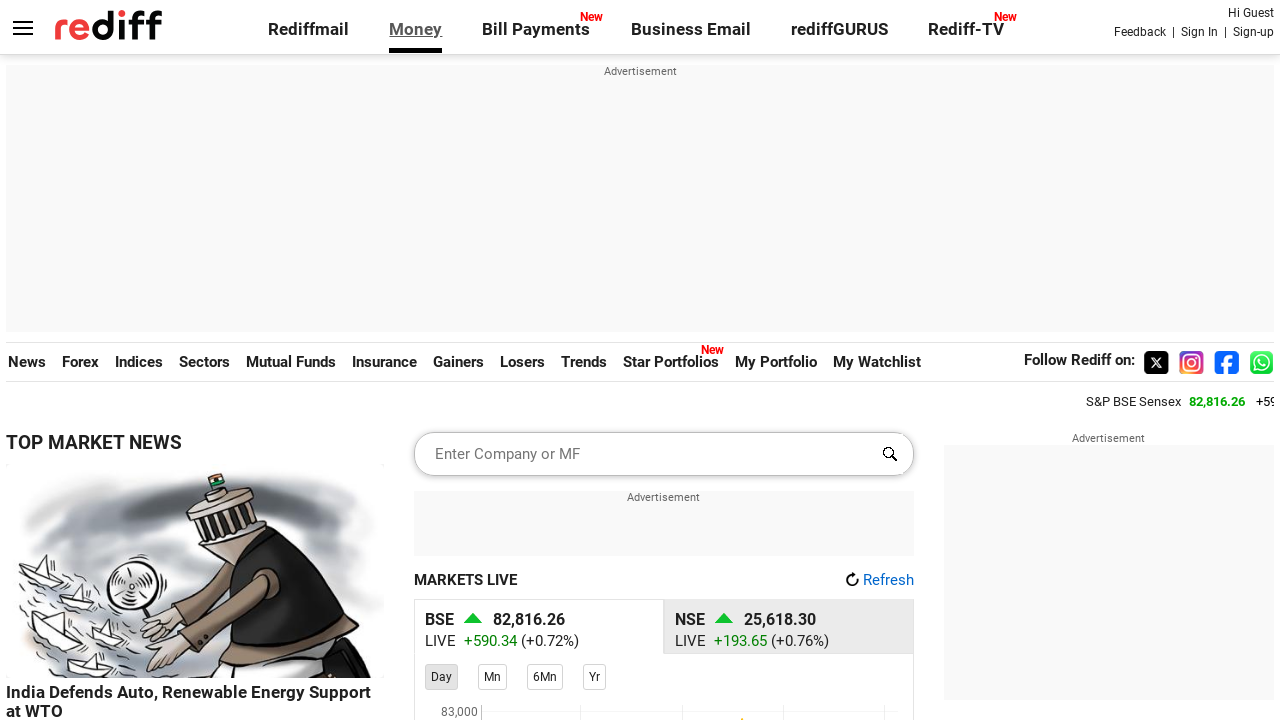